Tests browser window/tab handling by clicking a button to open a new tab, navigating to a sample page, reading text from the new window, and then returning to the original page.

Starting URL: https://demoqa.com/browser-windows

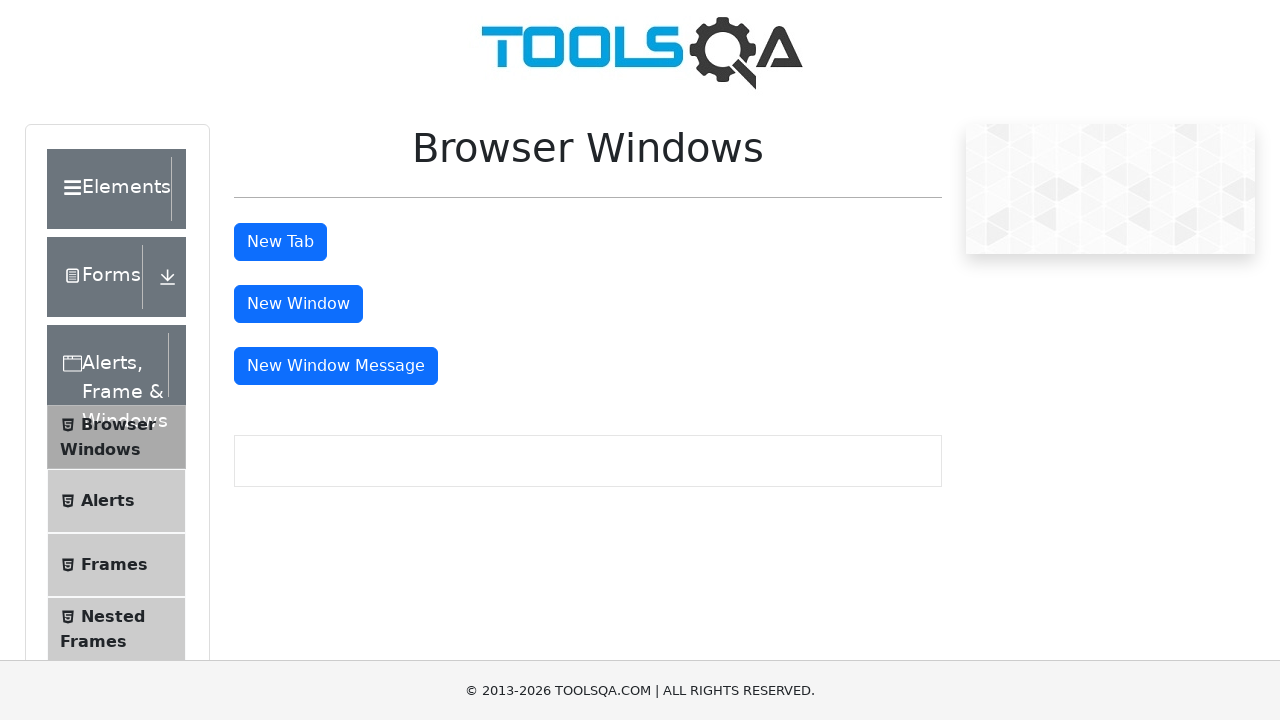

Clicked tab button to open a new tab at (280, 242) on #tabButton
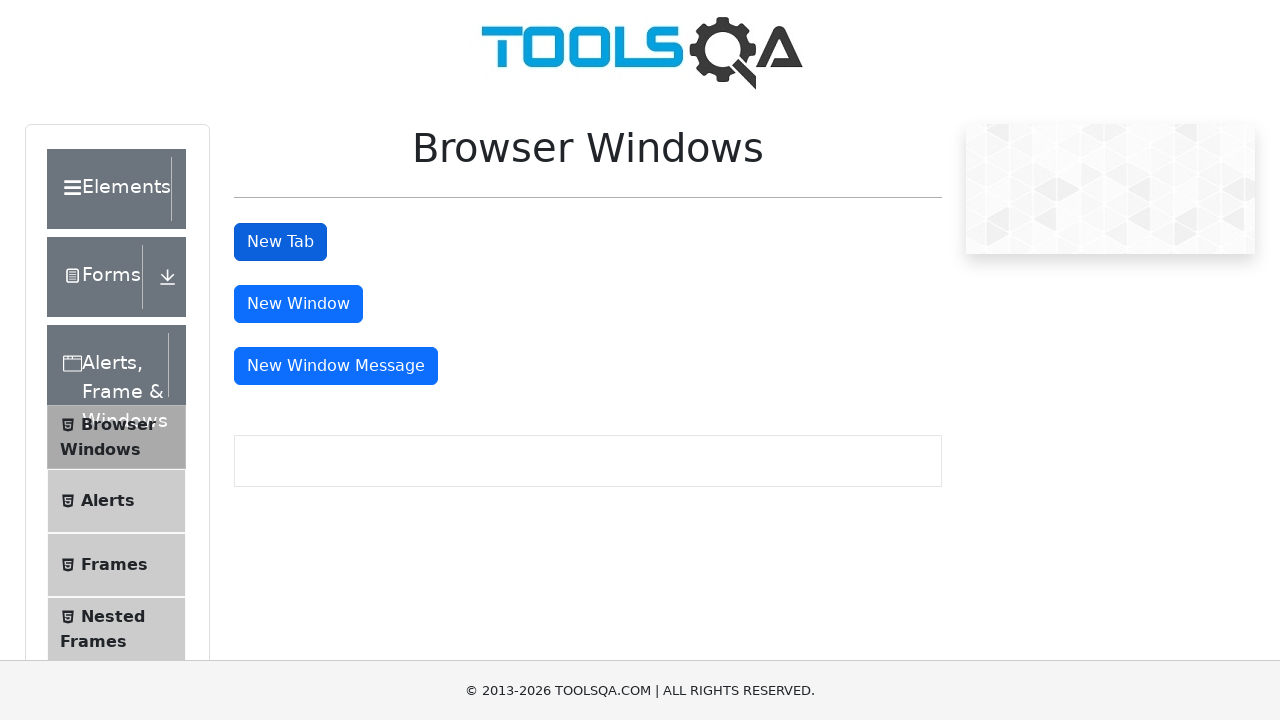

Clicked tab button again and captured new page context at (280, 242) on #tabButton
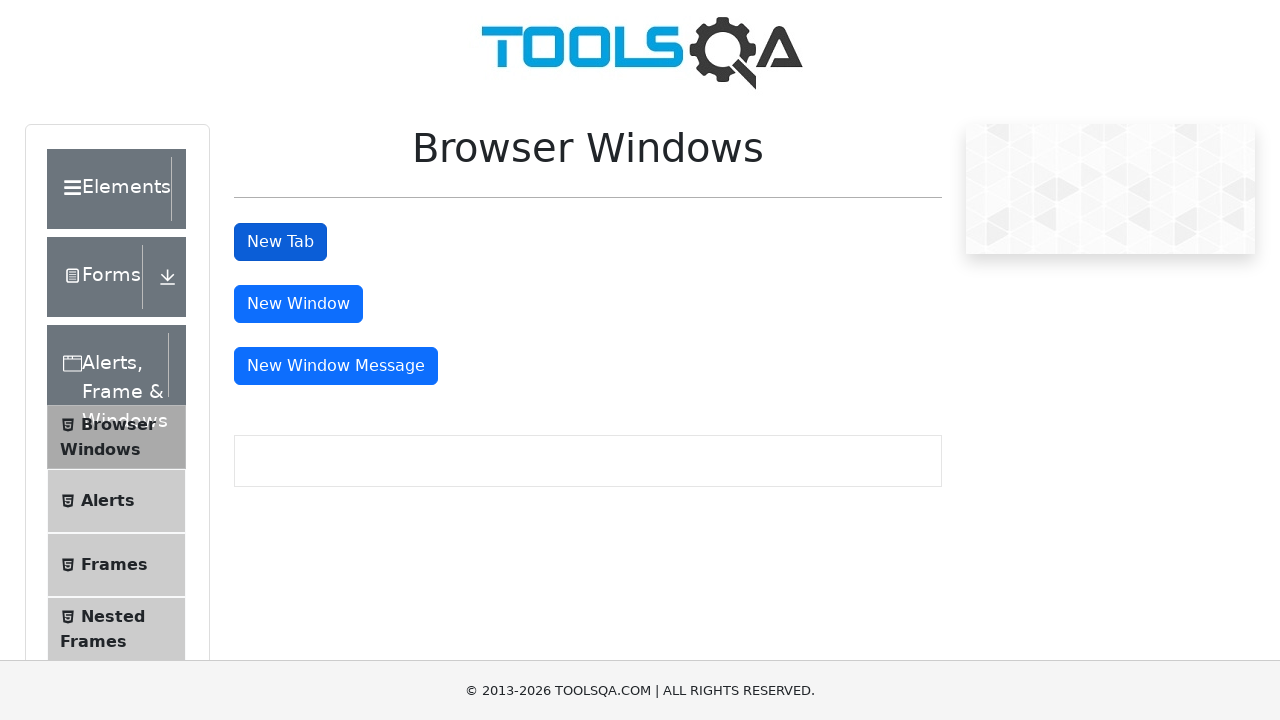

Switched to new tab
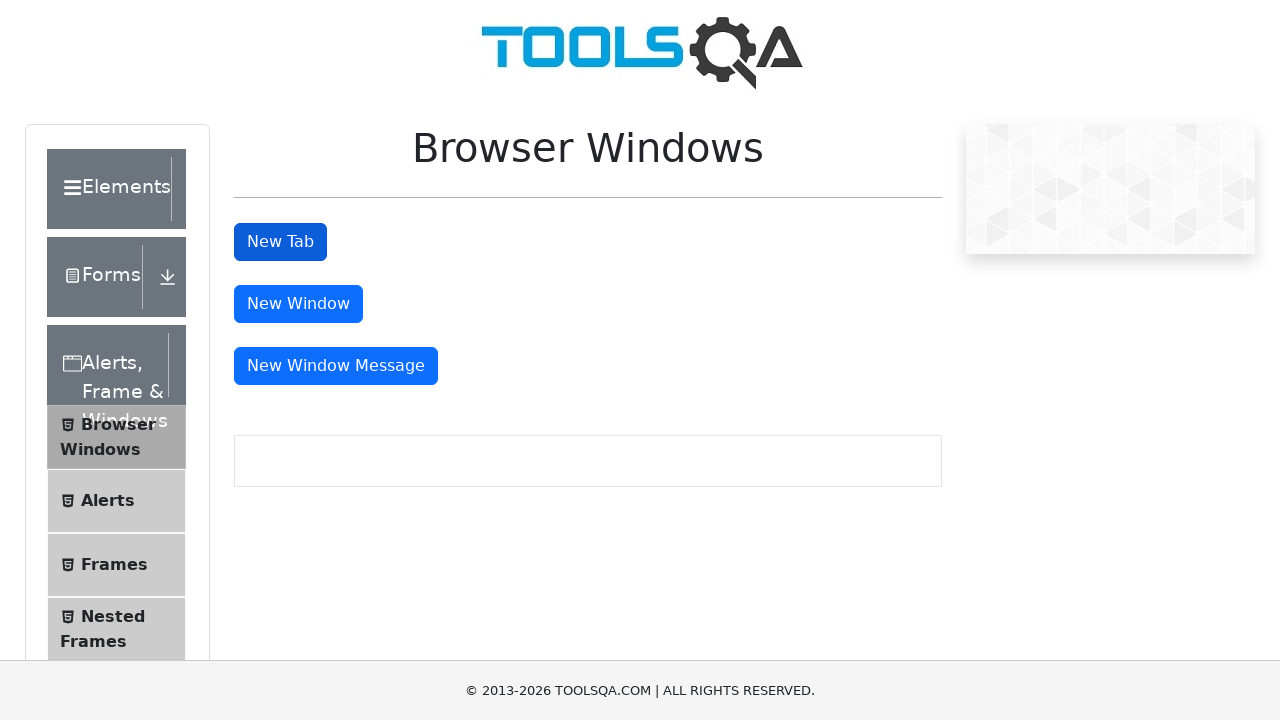

New page finished loading
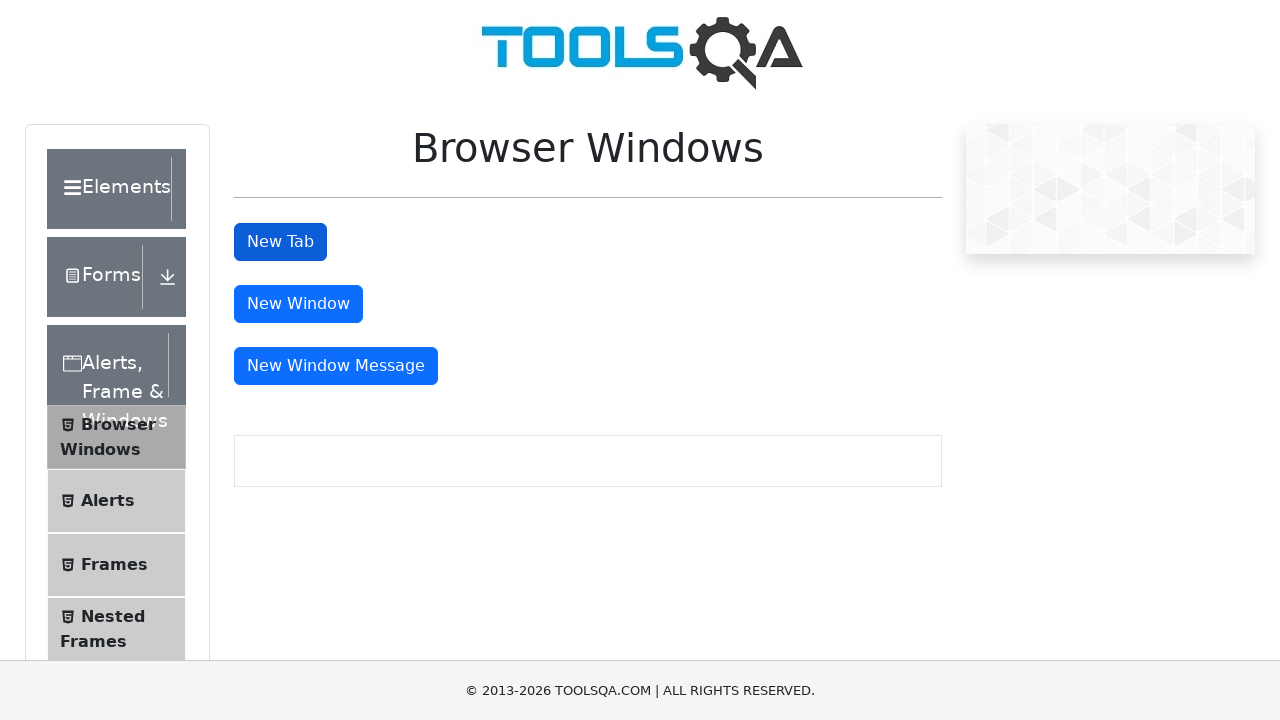

Sample heading element appeared in new tab
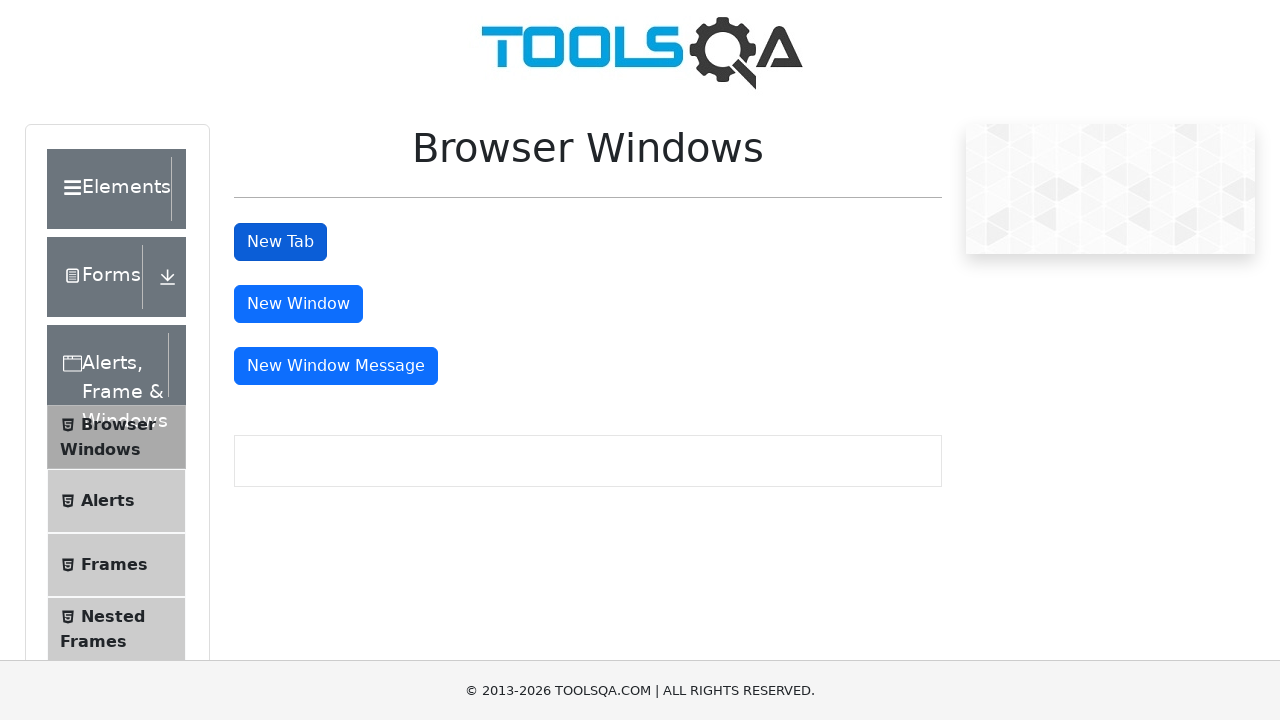

Read text from sample heading: 'This is a sample page'
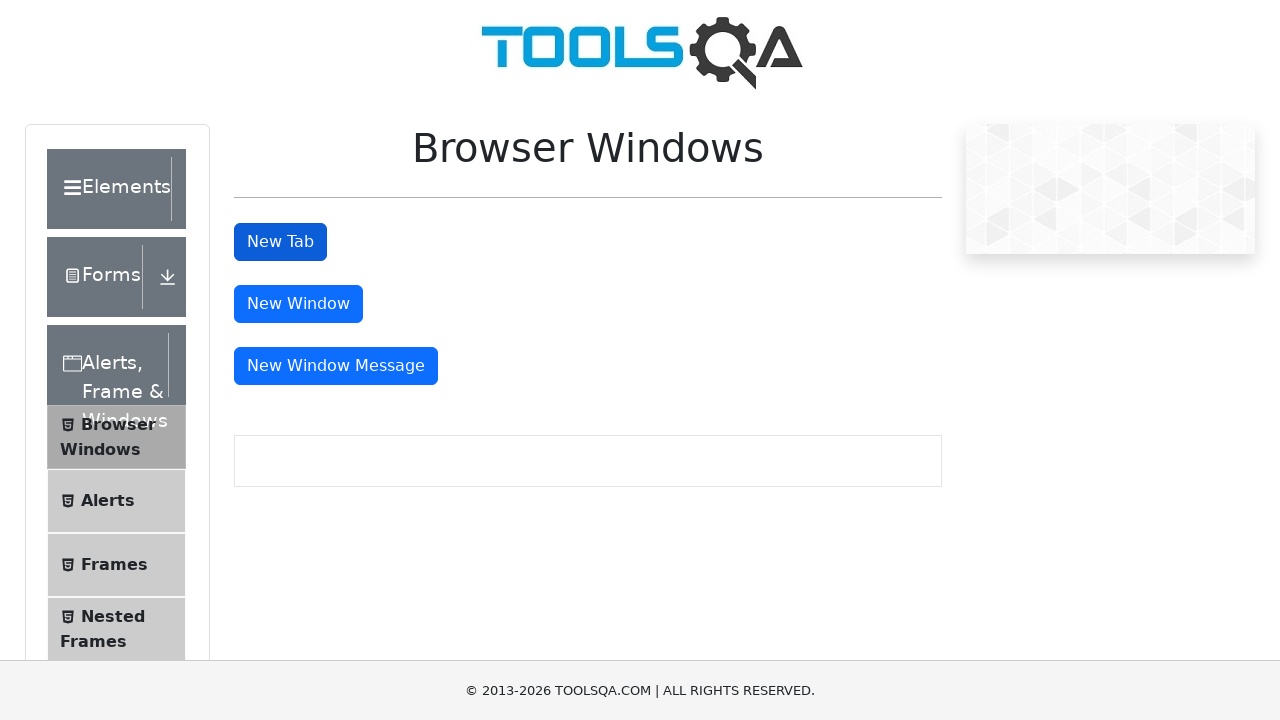

Closed the new tab
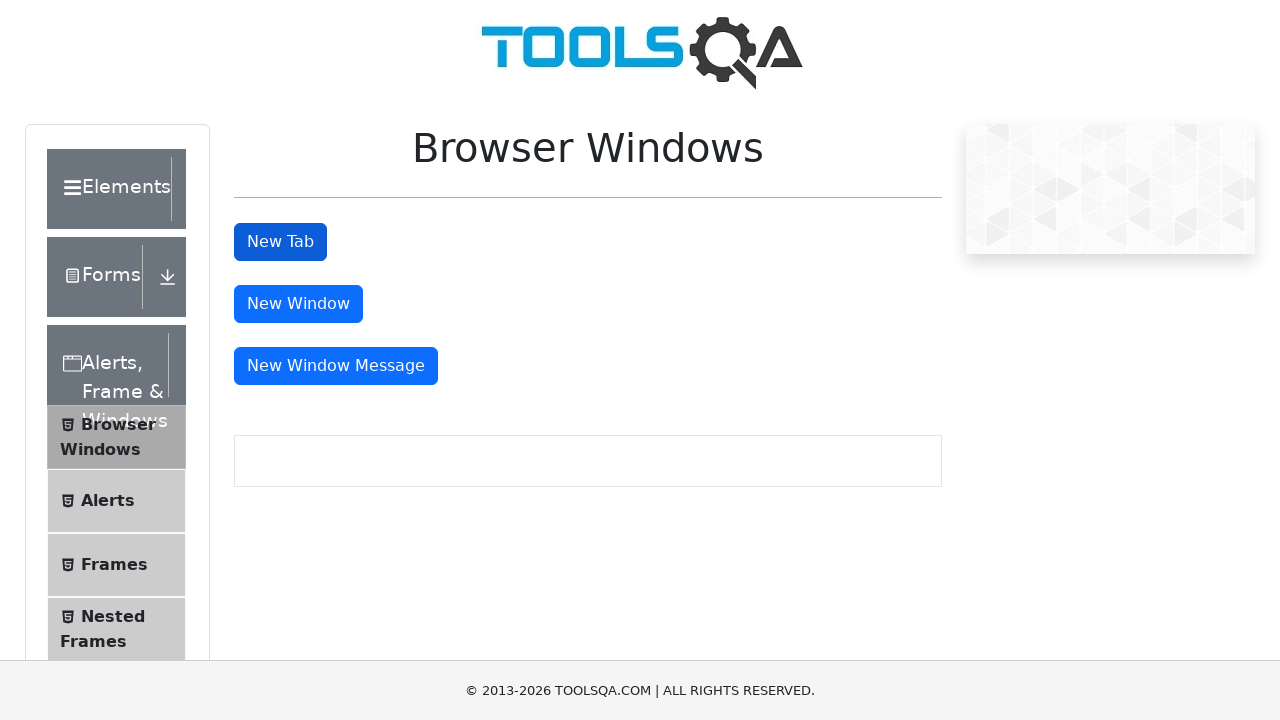

Navigated to sample page directly
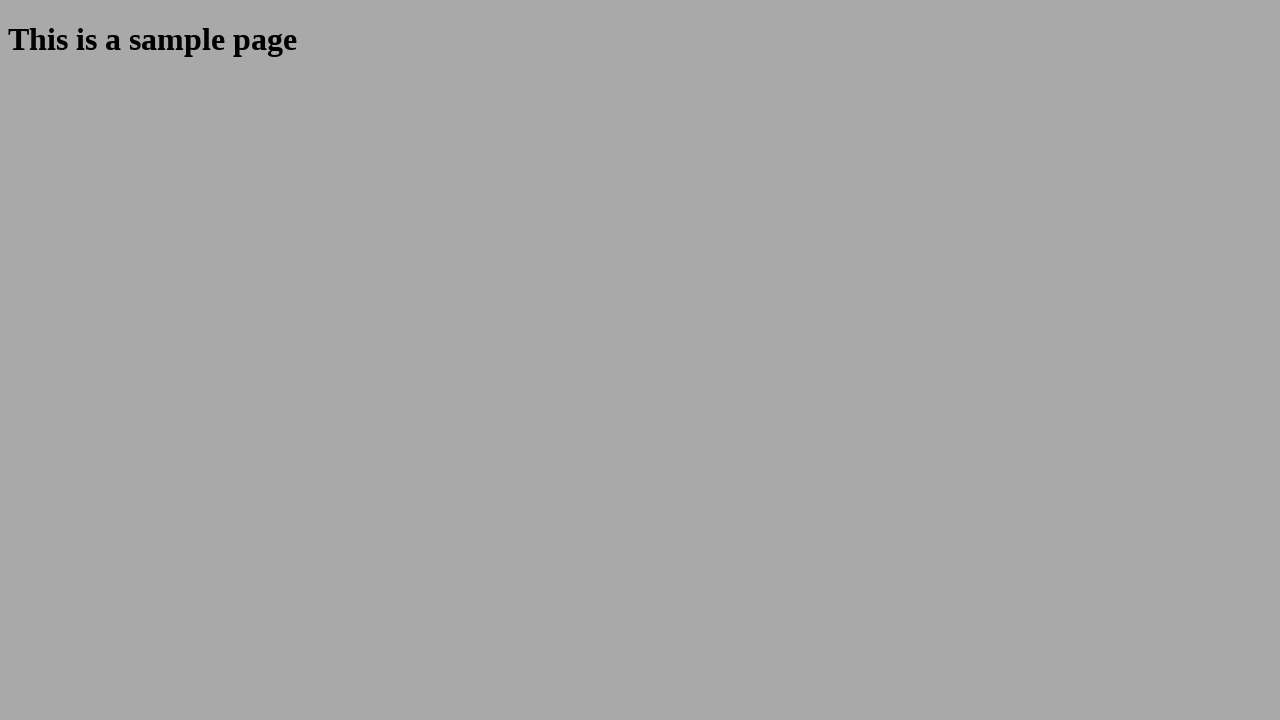

Sample heading element loaded on sample page
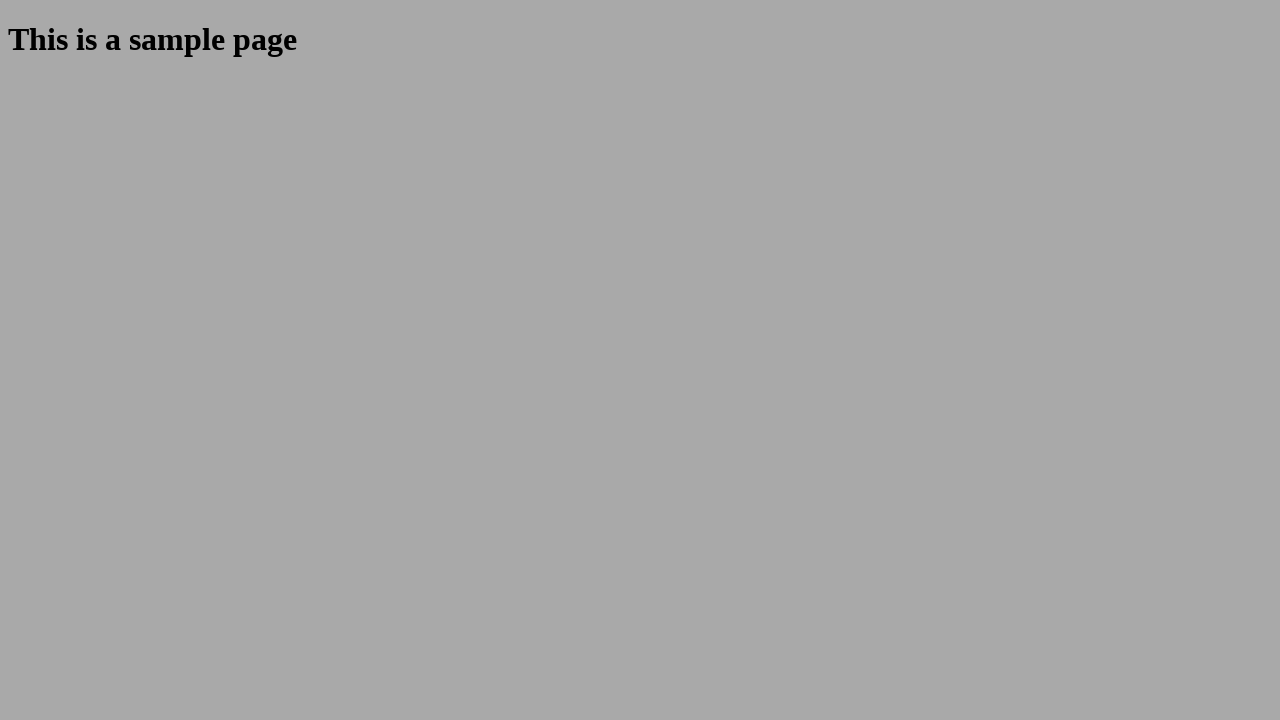

Navigated back to browser-windows page
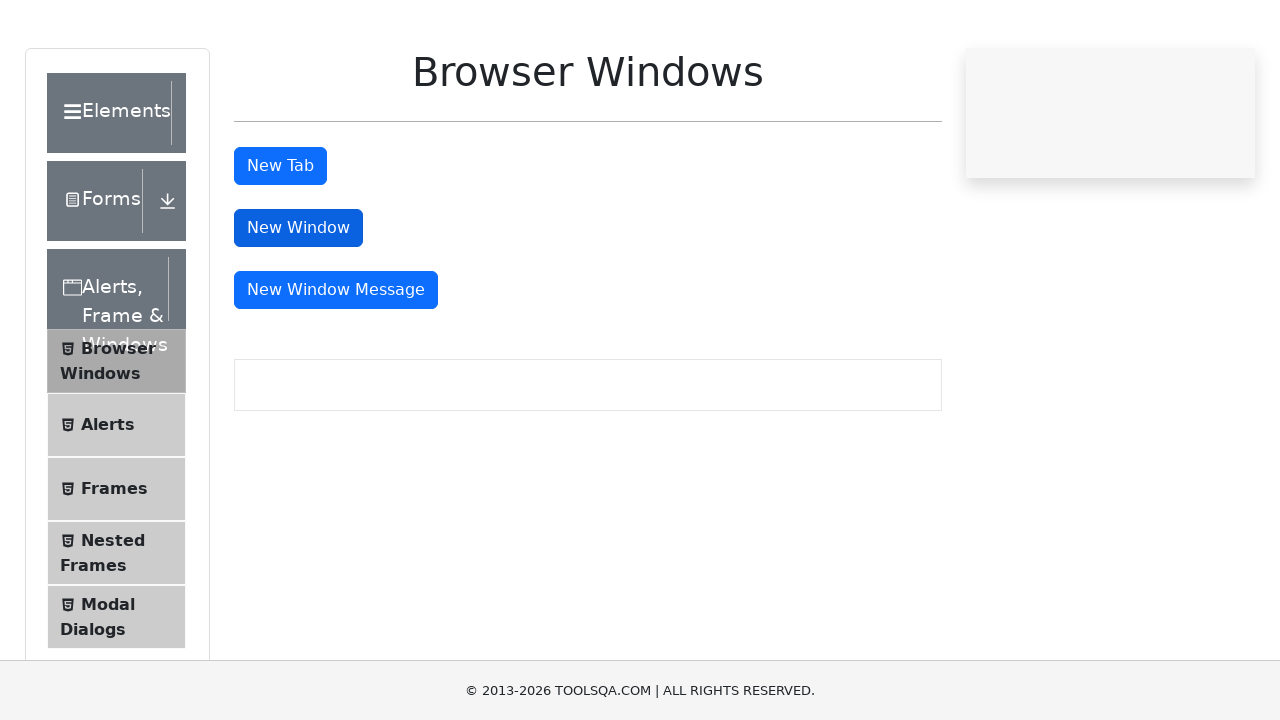

Tab button is ready on the original page
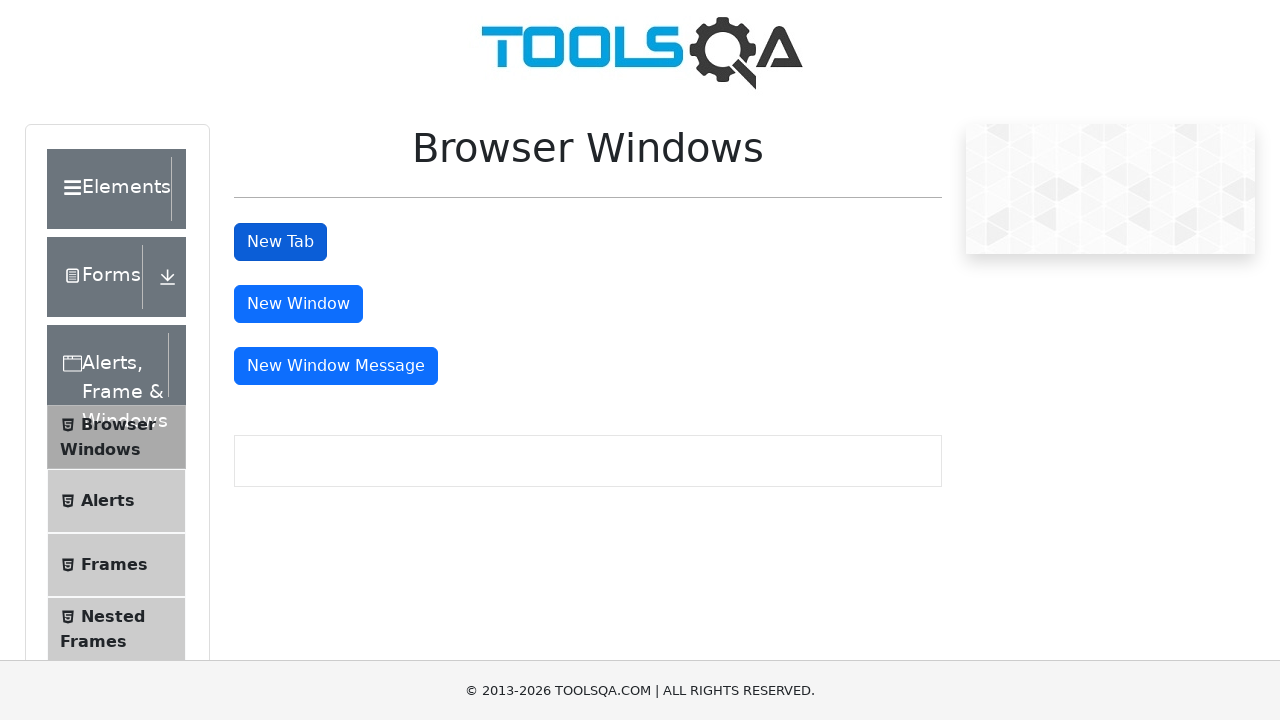

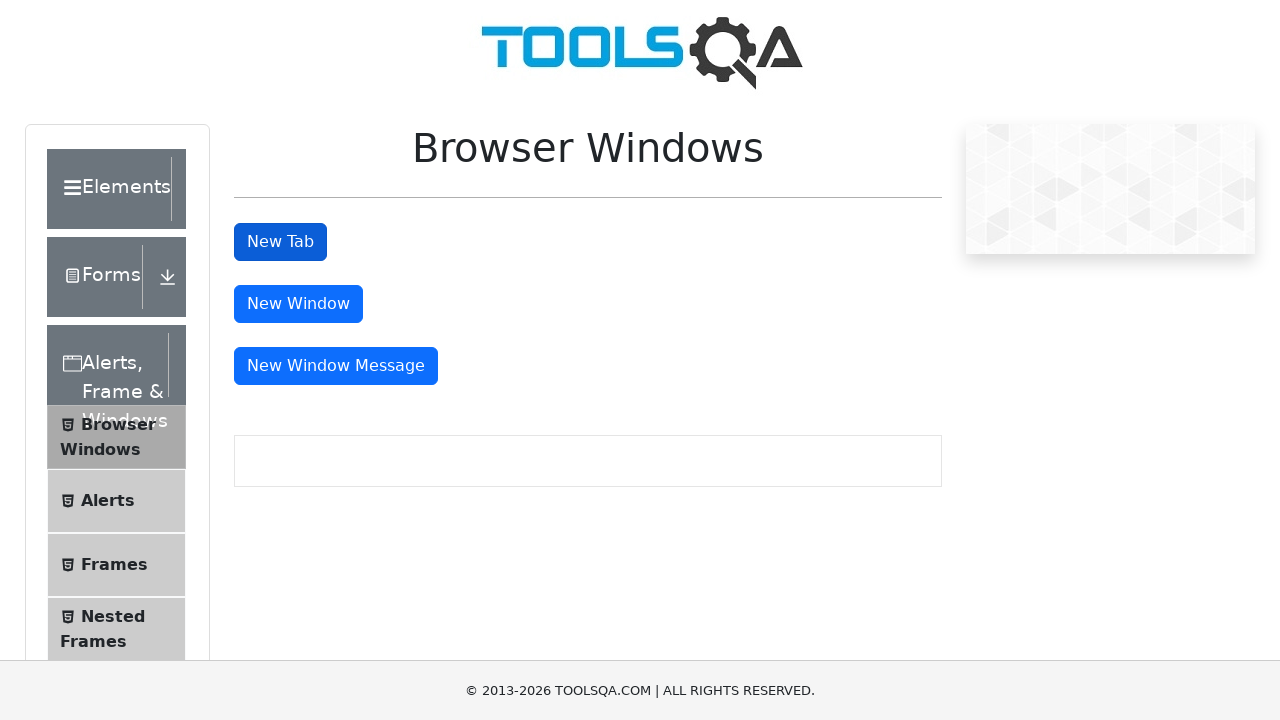